Tests drag-and-drop functionality on a practice page by dragging an element to a drop target, then navigates to a tooltip page and hovers over an element to verify tooltip functionality.

Starting URL: https://seleniumautomationpractice.blogspot.com/2018/03/ui-droppable-default-functionality.html

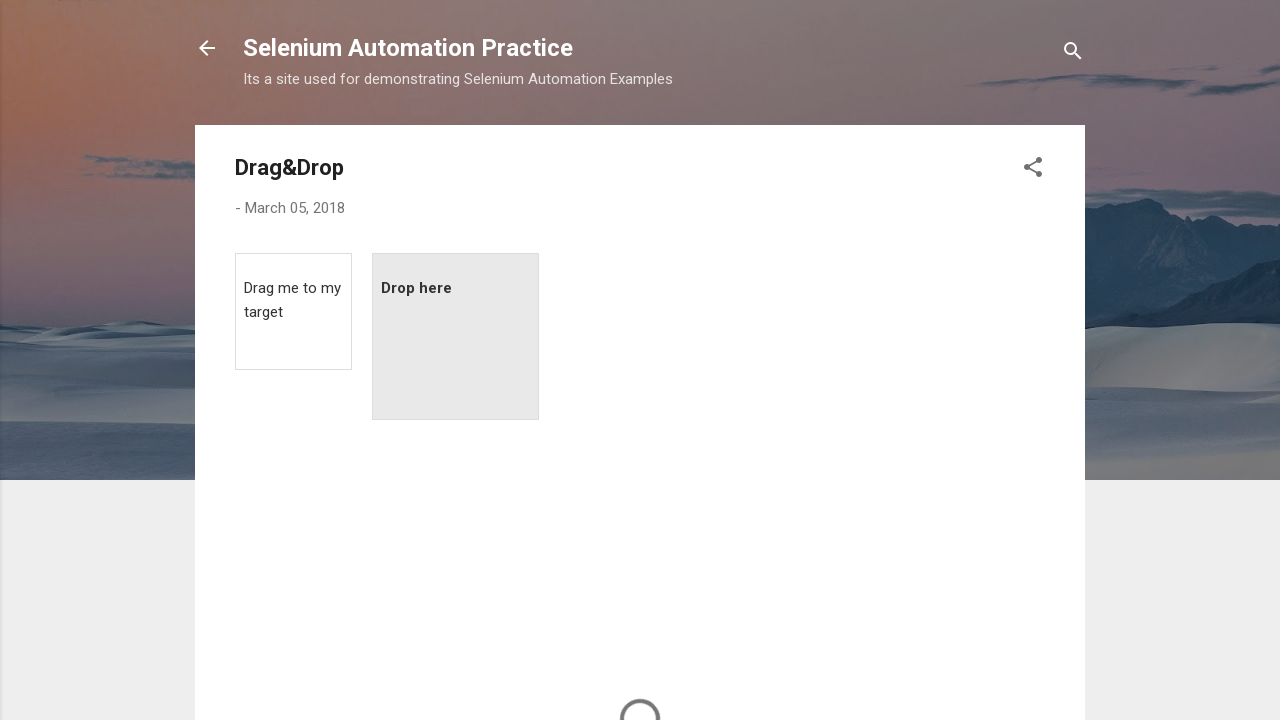

Located draggable element with id 'draggable'
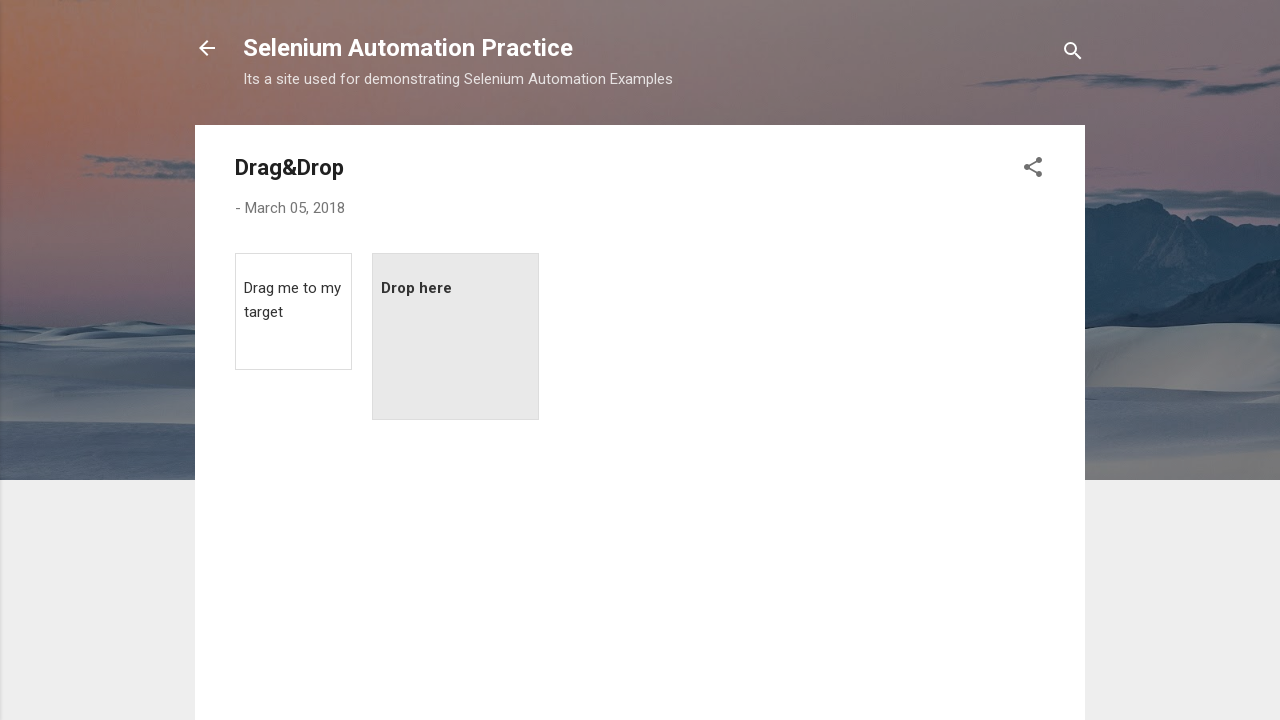

Located droppable target element with id 'droppable'
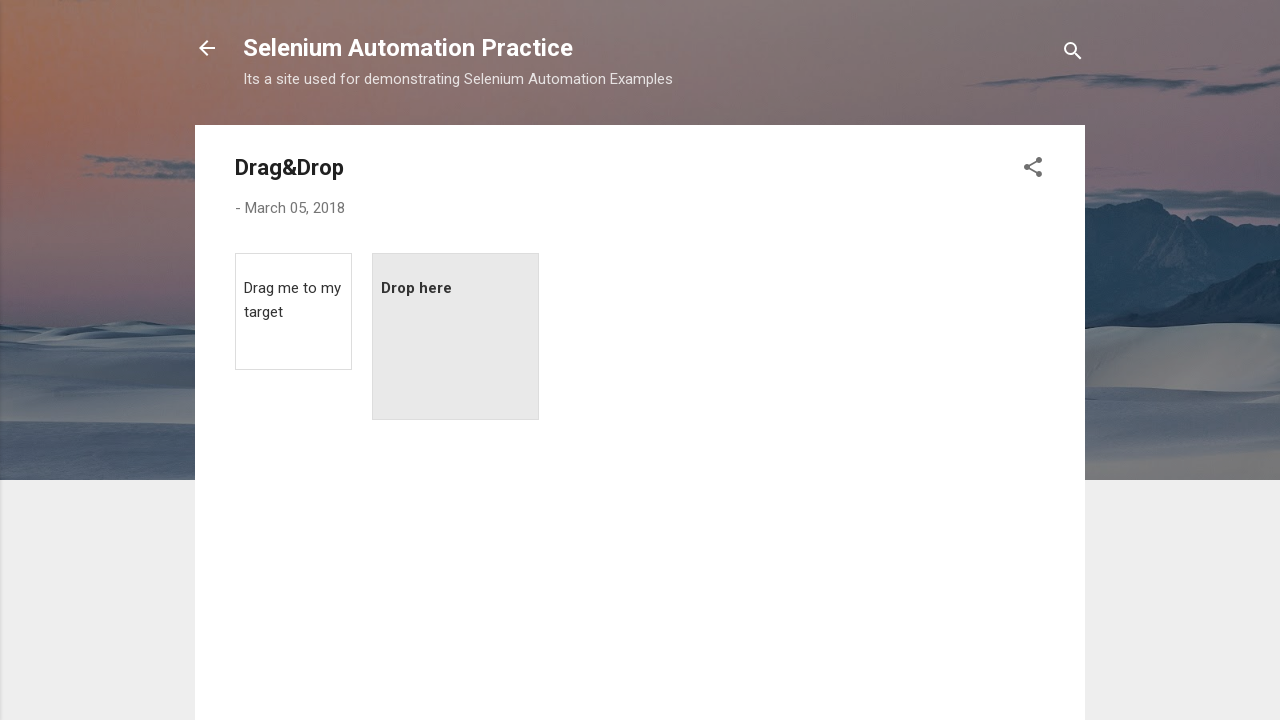

Dragged element to drop target at (456, 336)
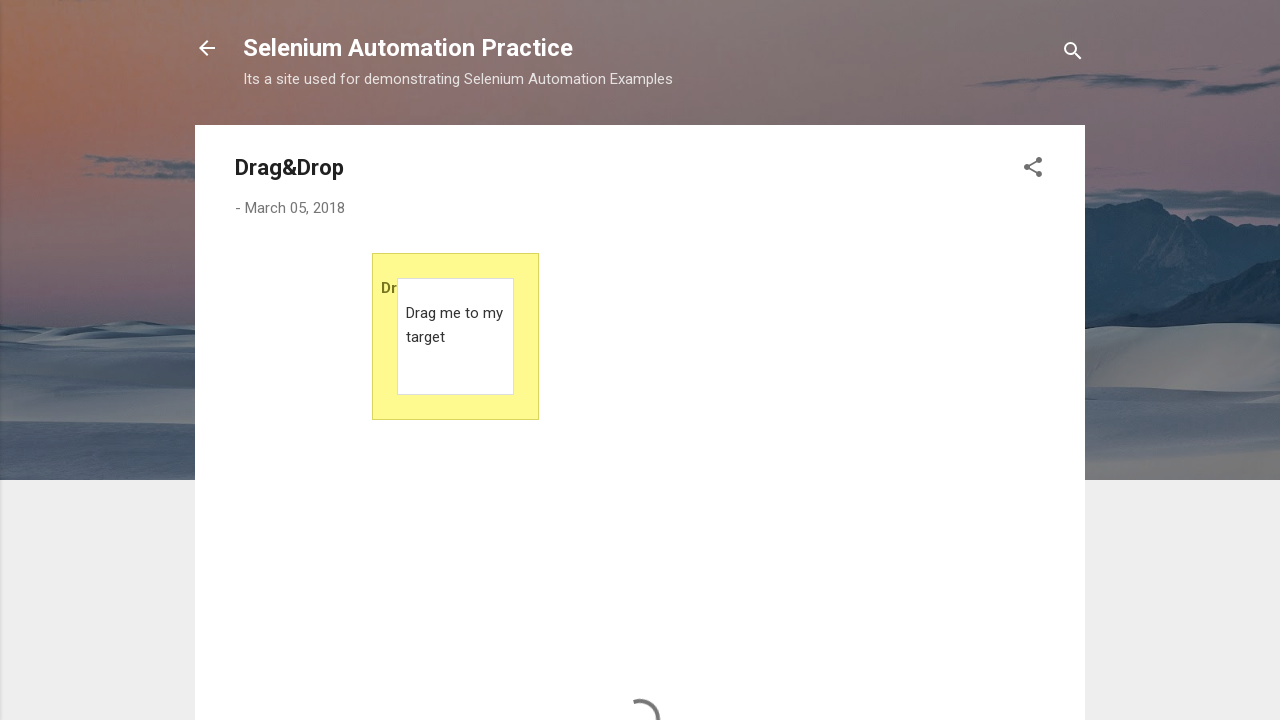

Retrieved page title: 'Drag&Drop'
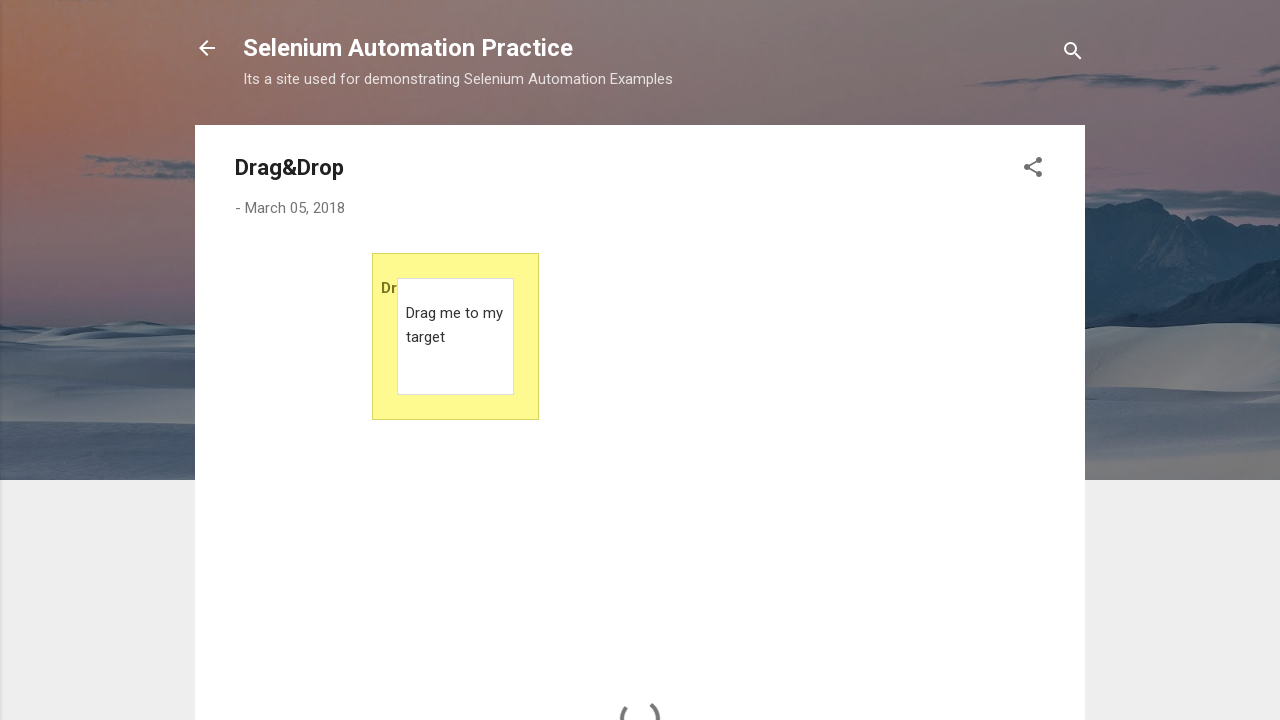

Navigated to tooltip practice page
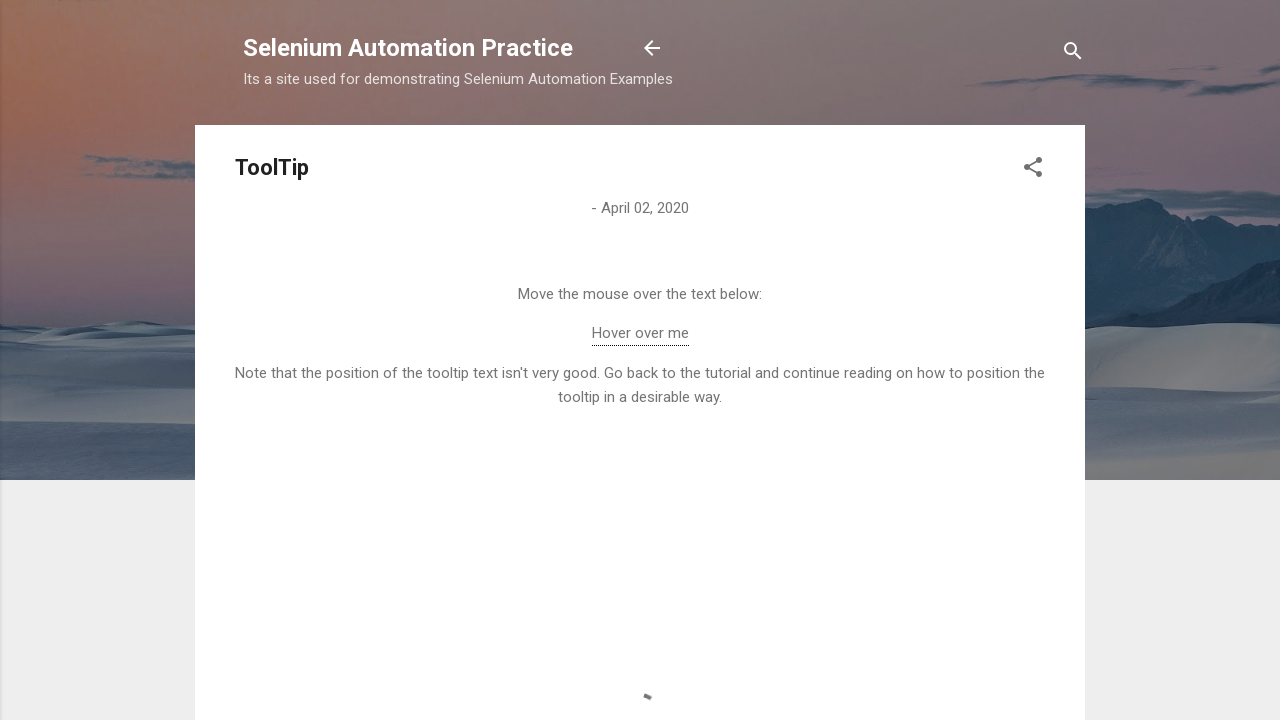

Located tooltip element using XPath selector
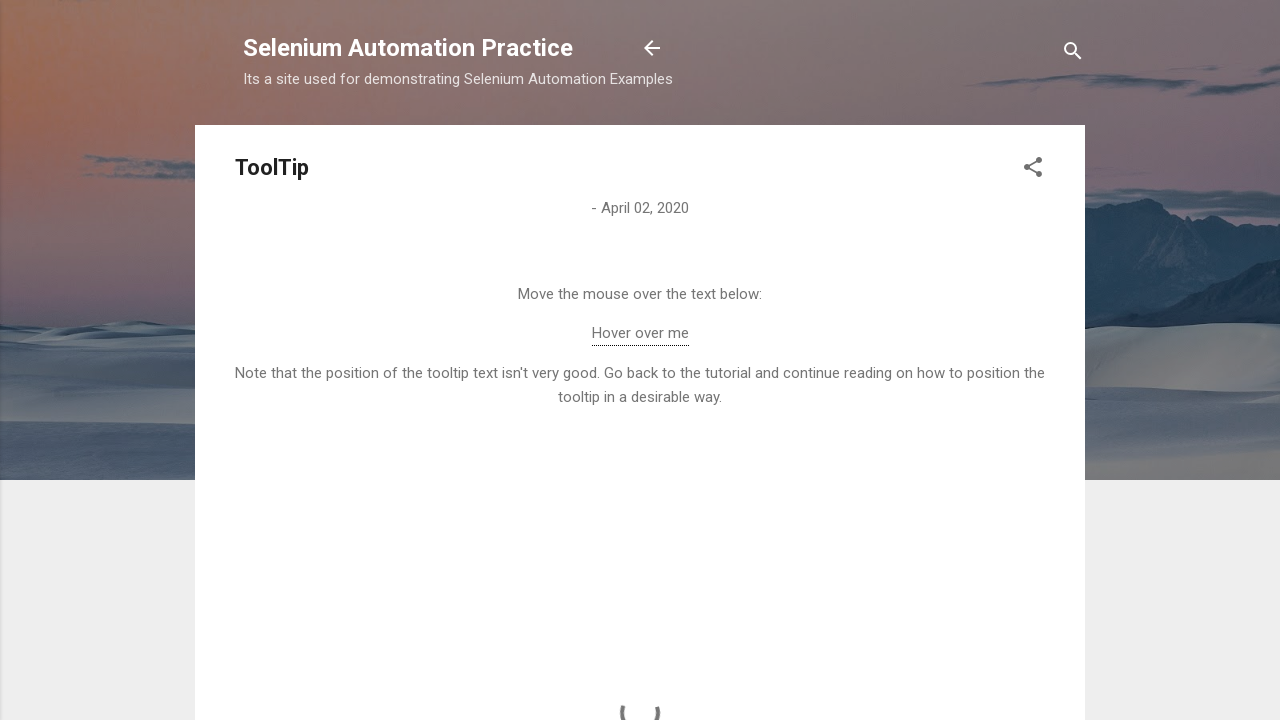

Hovered over tooltip element to trigger tooltip display at (640, 333) on xpath=//*[contains(text(), 'April 02')]/following::div[3]
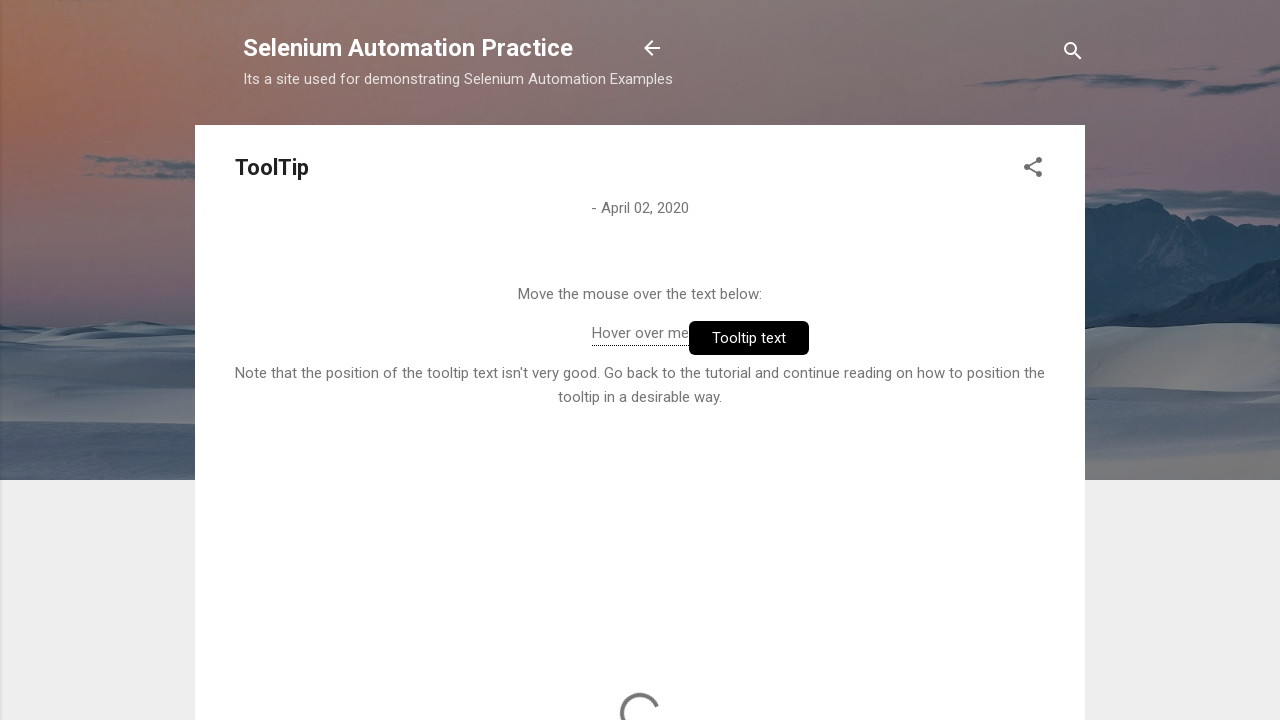

Waited 500ms for tooltip to fully appear
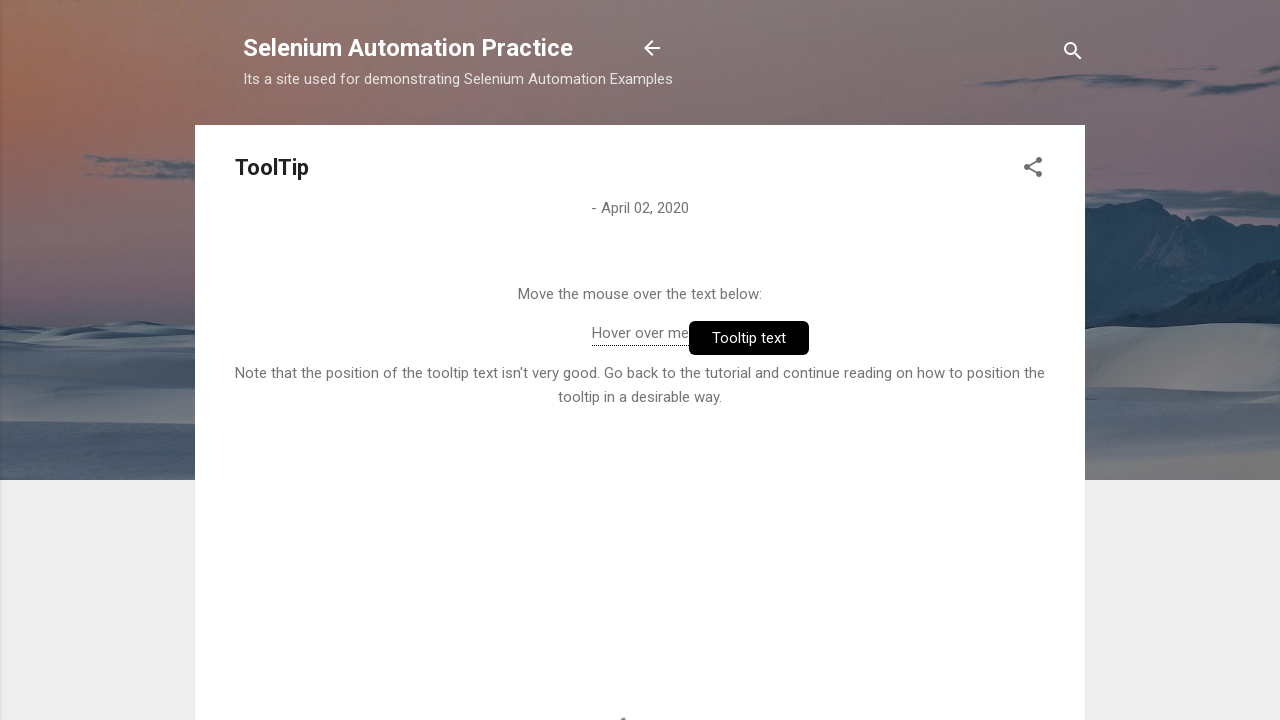

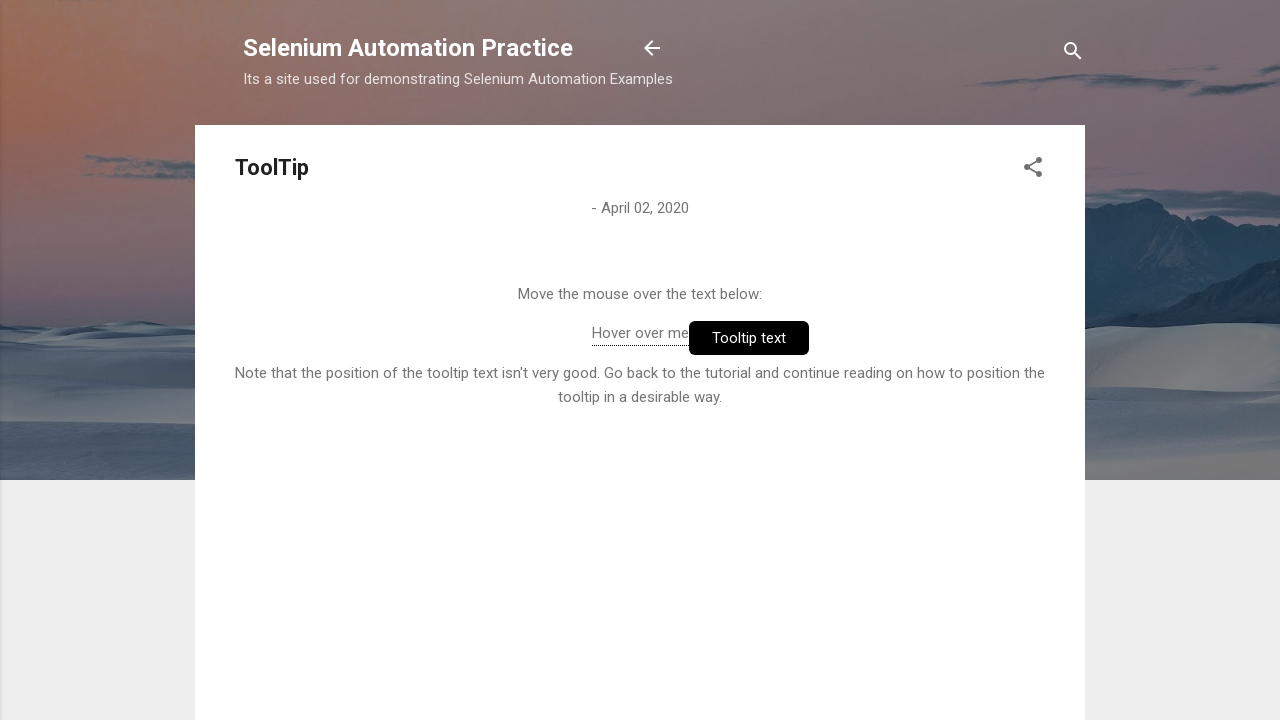